Tests JavaScript alert handling by clicking a button that triggers an alert, waiting for the alert to appear, and accepting it

Starting URL: https://demo.automationtesting.in/Alerts.html

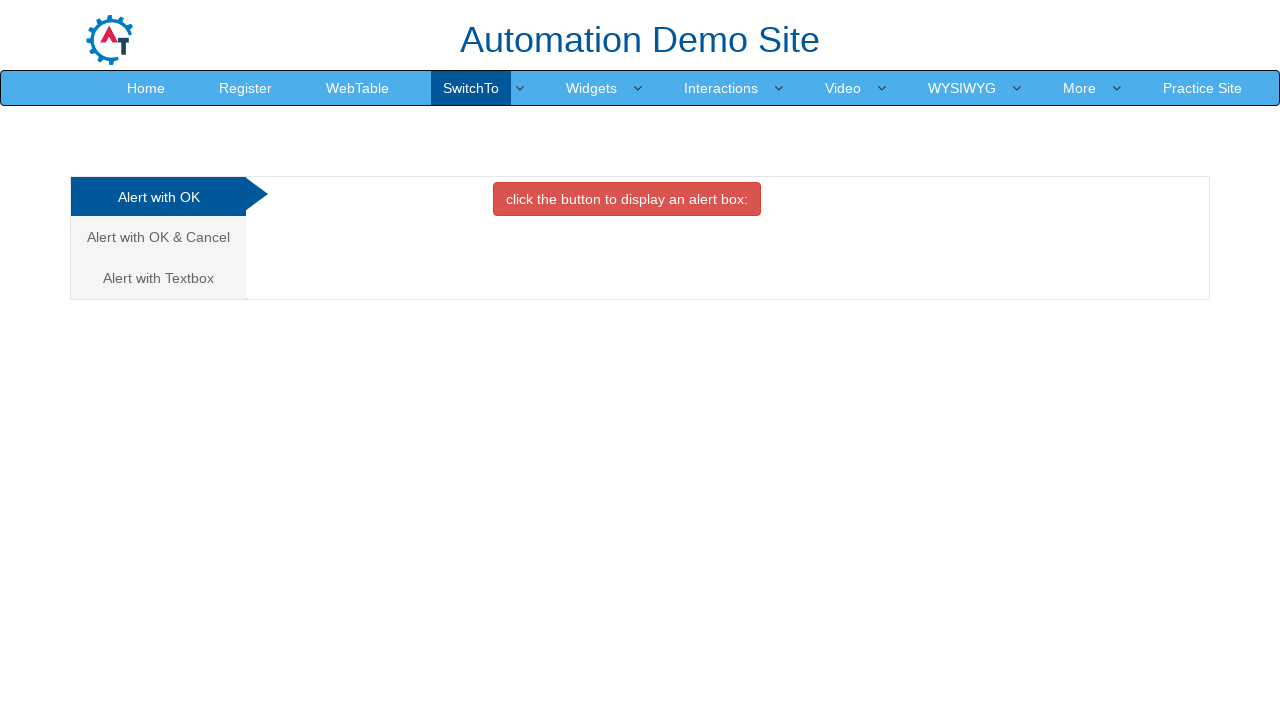

Clicked the danger button to trigger the alert at (627, 199) on button.btn.btn-danger
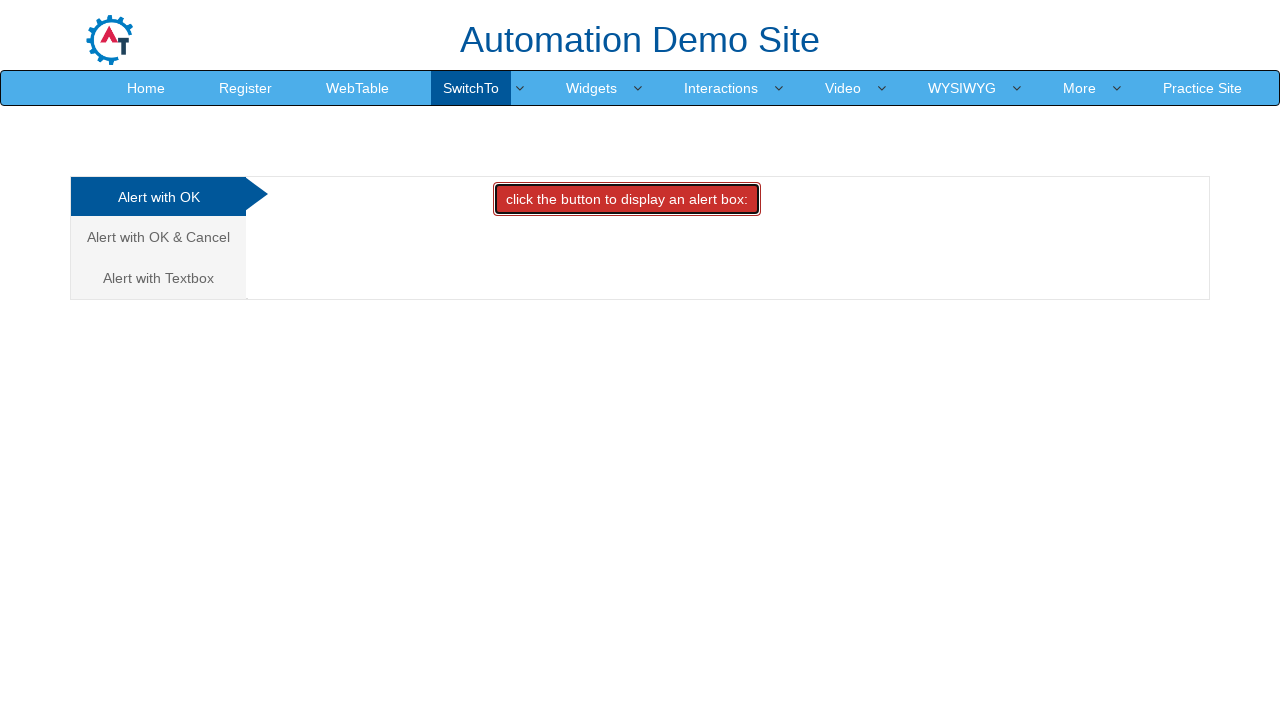

Set up dialog handler to accept alerts
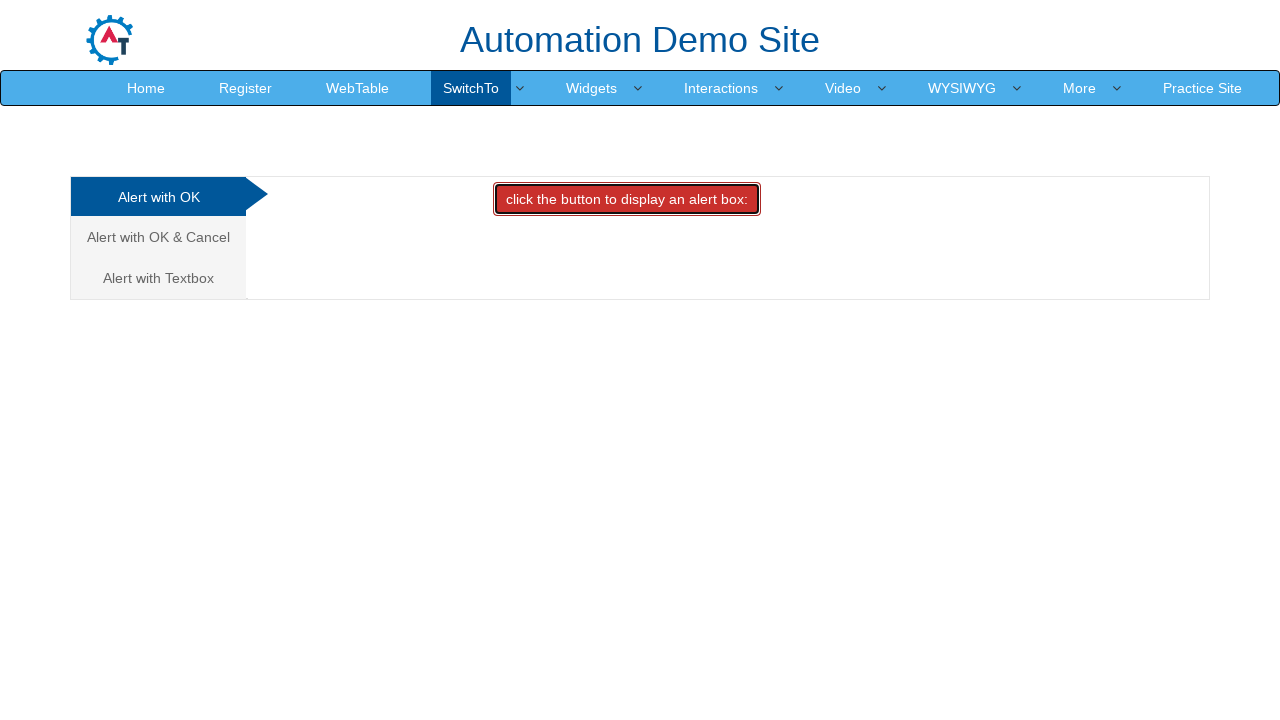

Waited for dialog interaction to complete
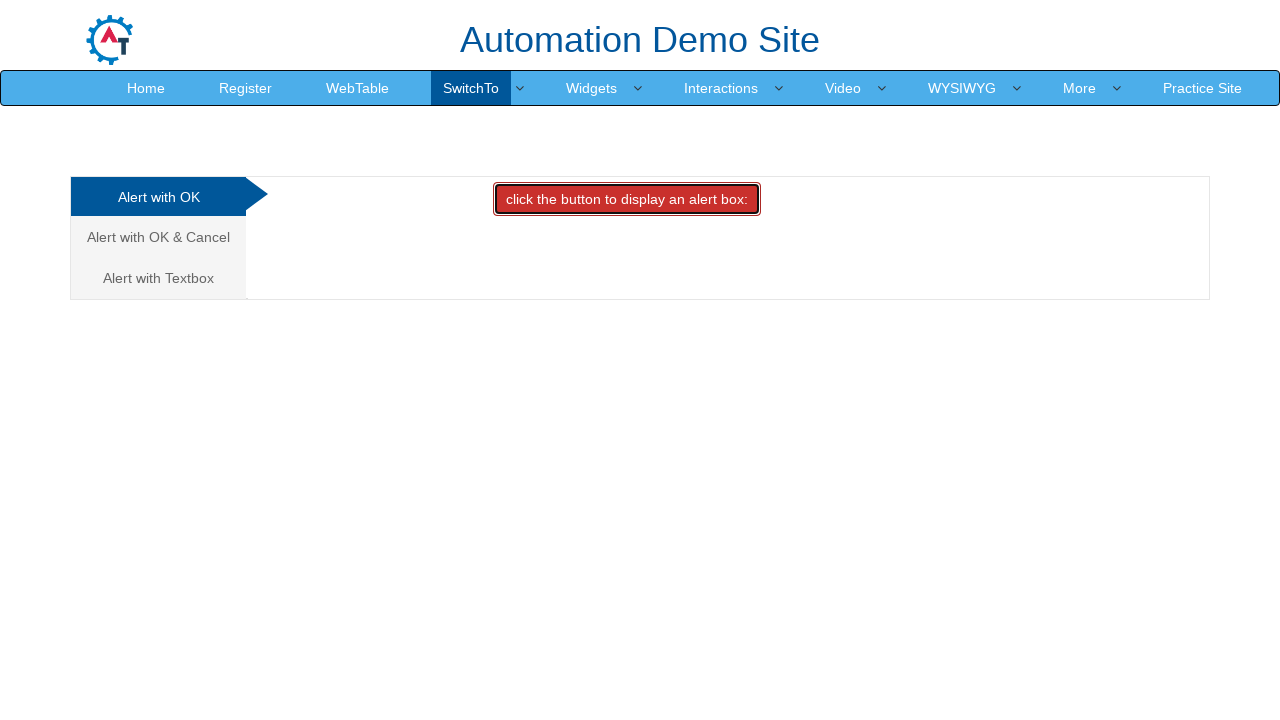

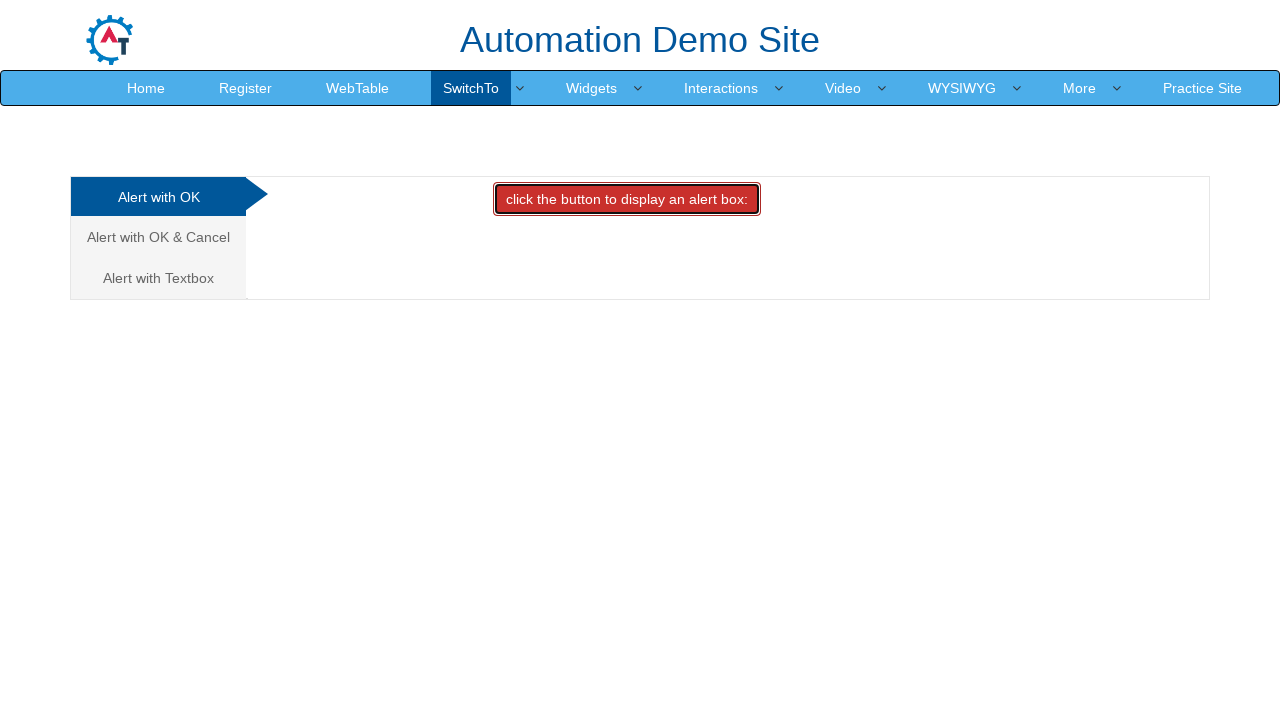